Tests basic multiplication operation (2 * 2 = 4)

Starting URL: https://testsheepnz.github.io/BasicCalculator.html

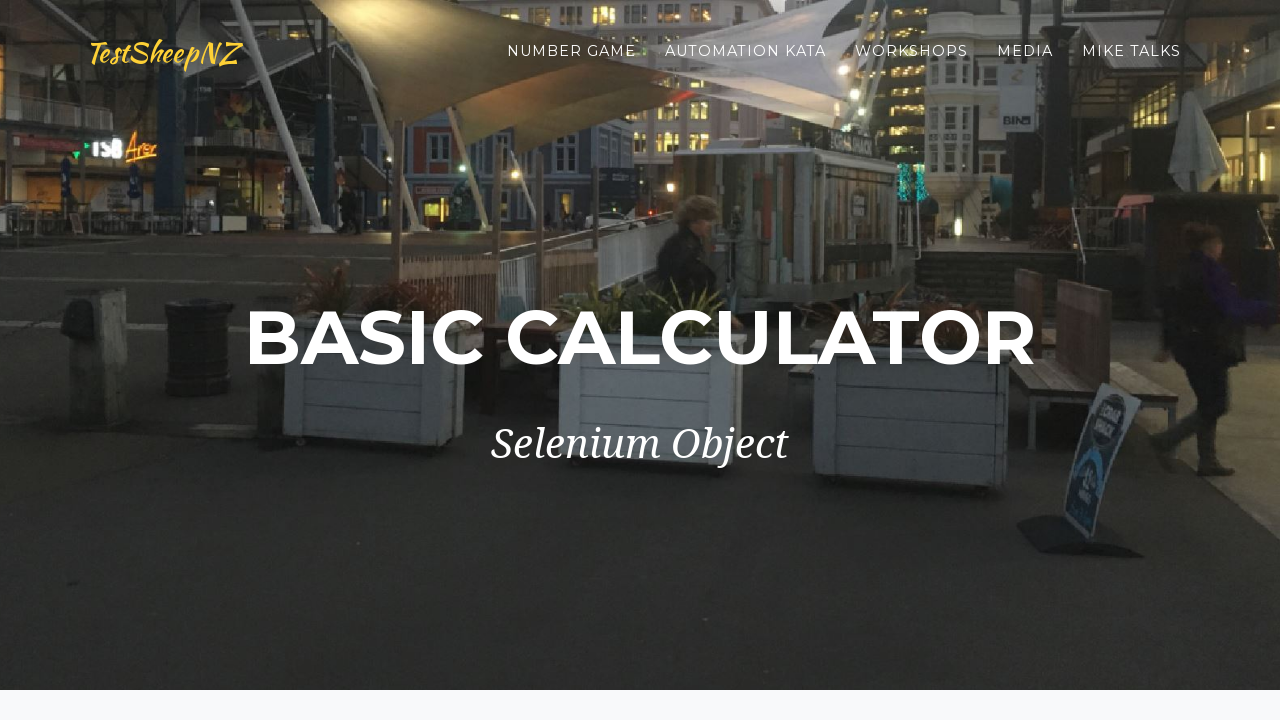

Filled first number field with '2' on #number1Field
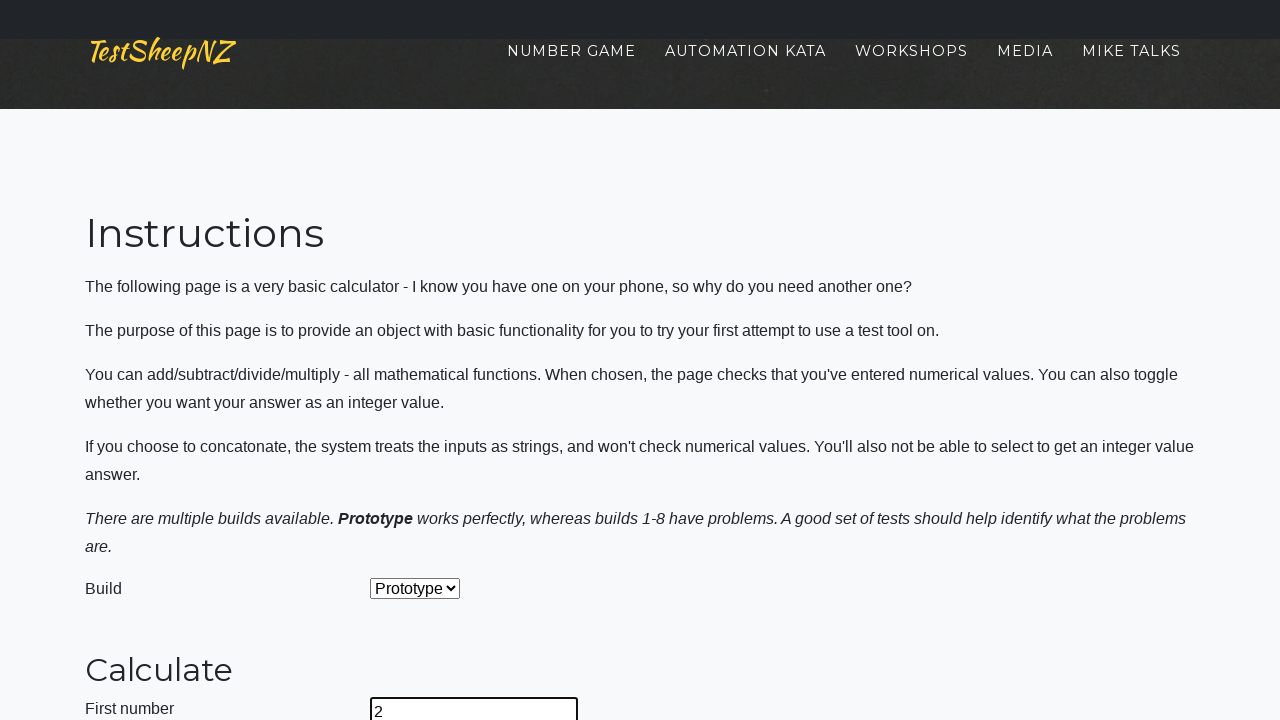

Filled second number field with '2' on #number2Field
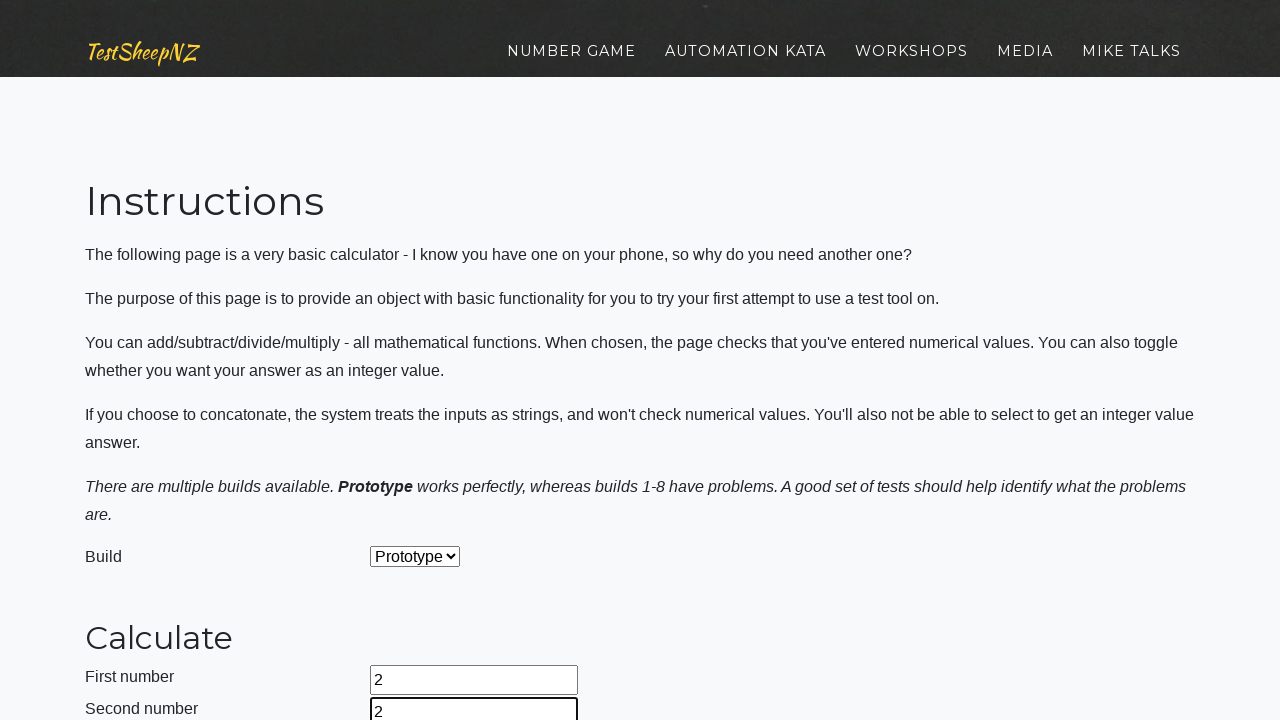

Selected 'Multiply' operation from dropdown on #selectOperationDropdown
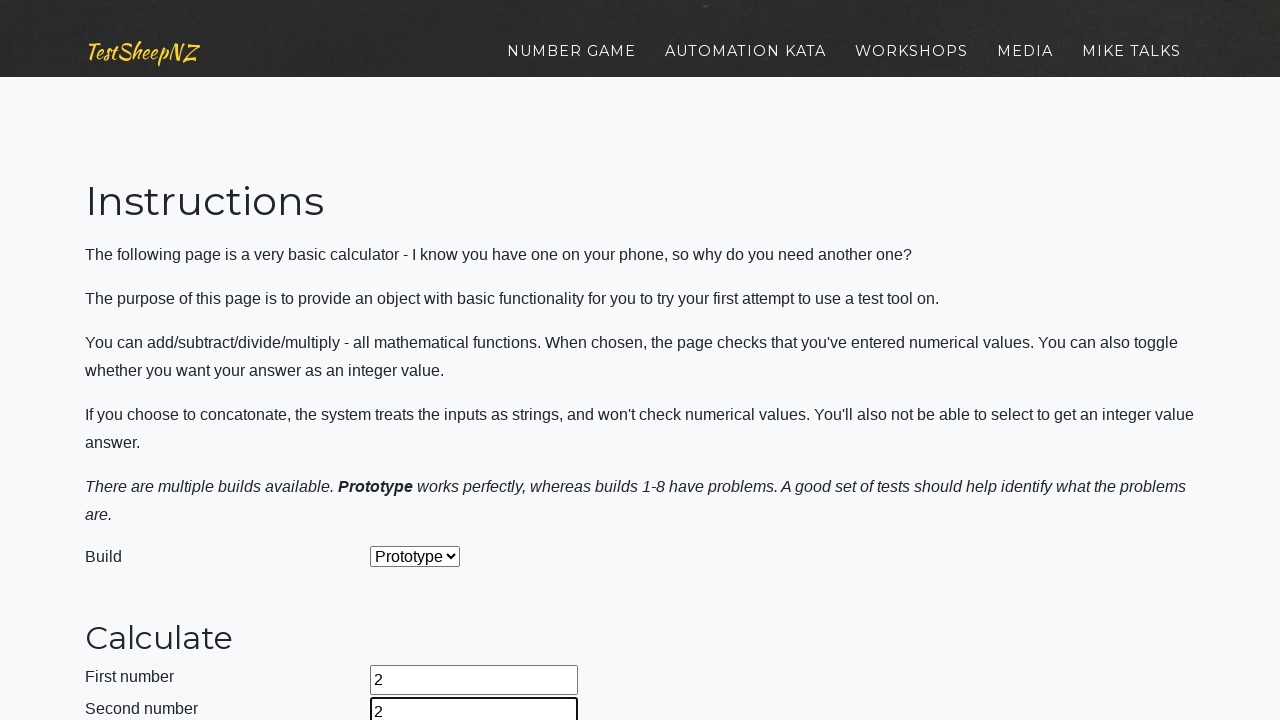

Clicked calculate button at (422, 361) on #calculateButton
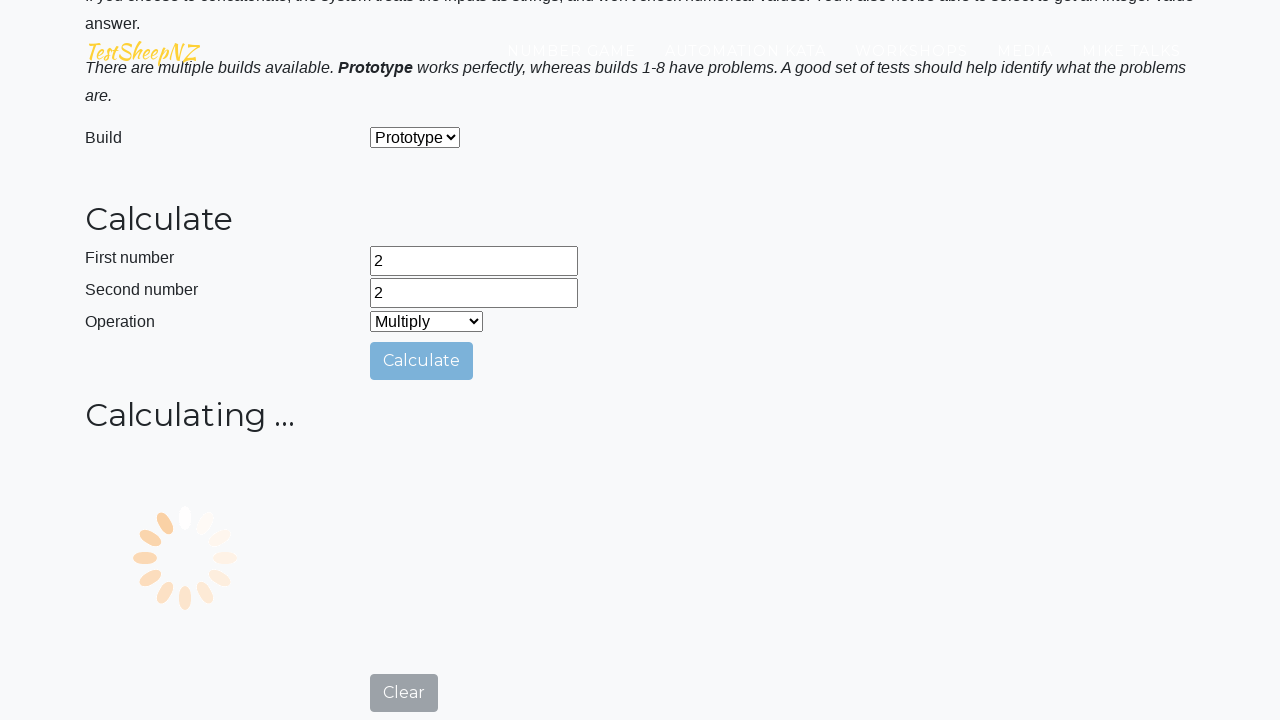

Answer field appeared with result
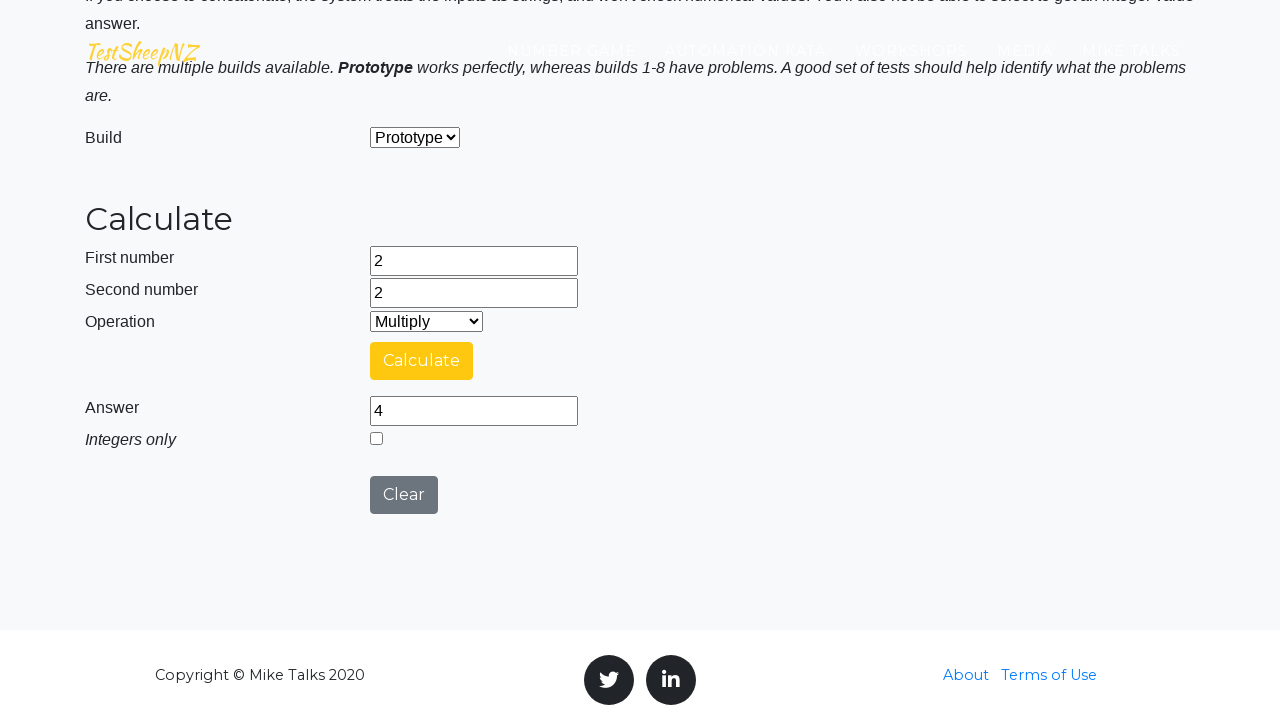

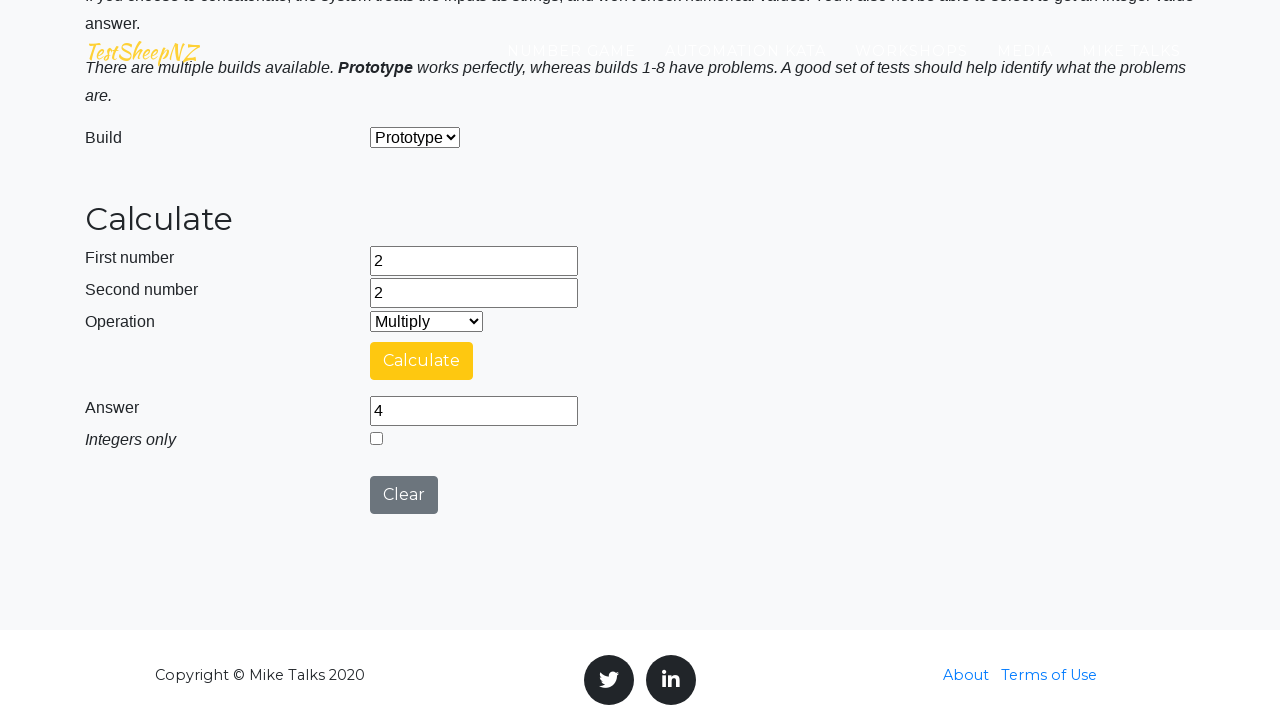